Tests checkbox functionality by unchecking both checkboxes on the page if they are selected

Starting URL: https://the-internet.herokuapp.com/checkboxes

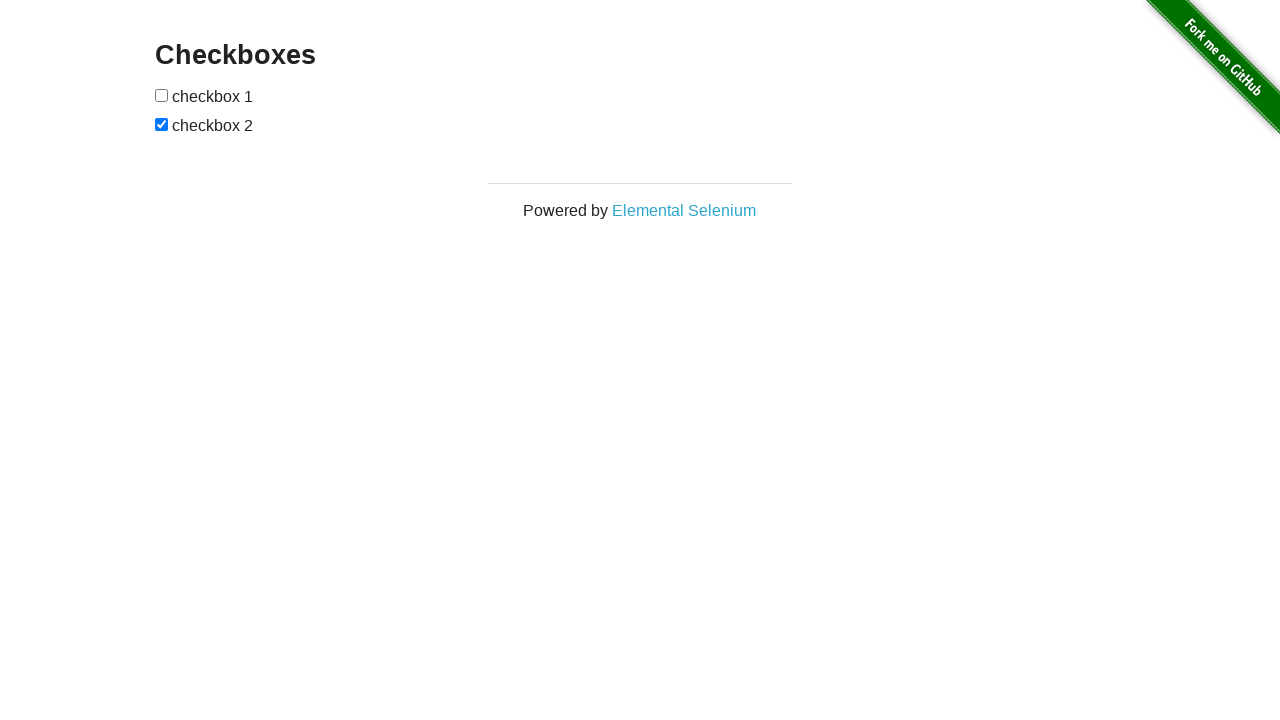

Located first checkbox element
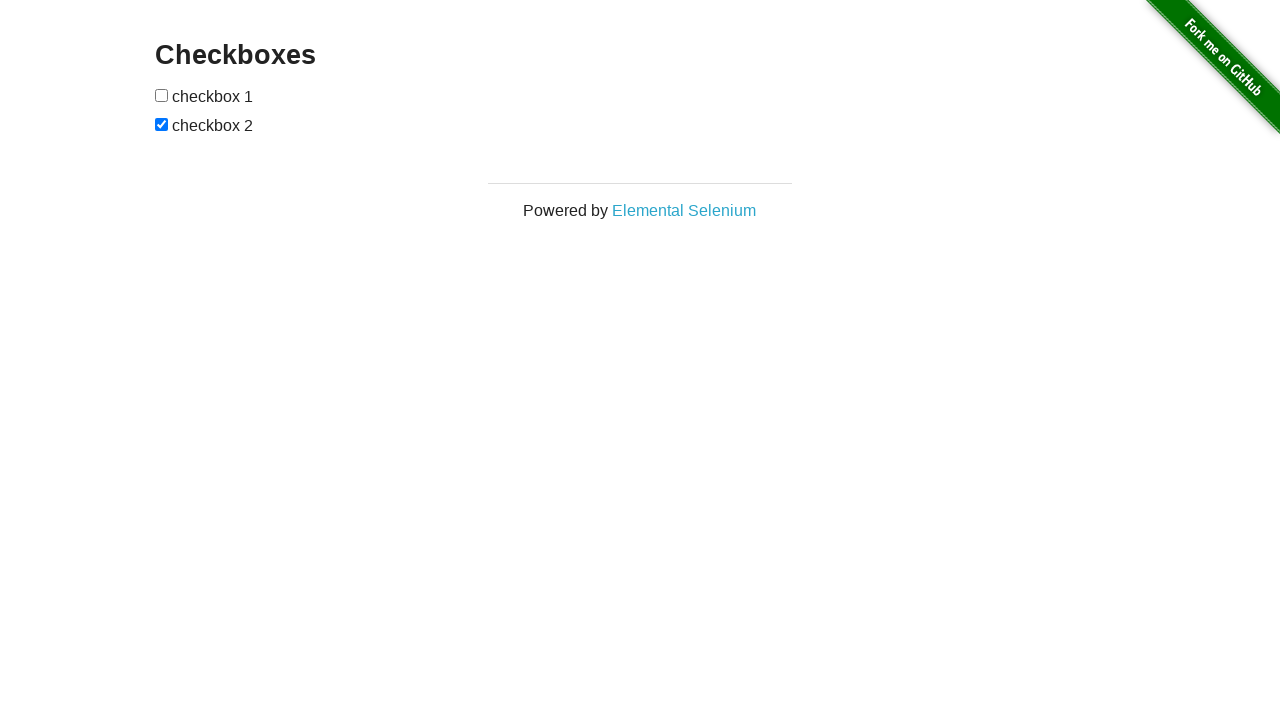

First checkbox is already unchecked
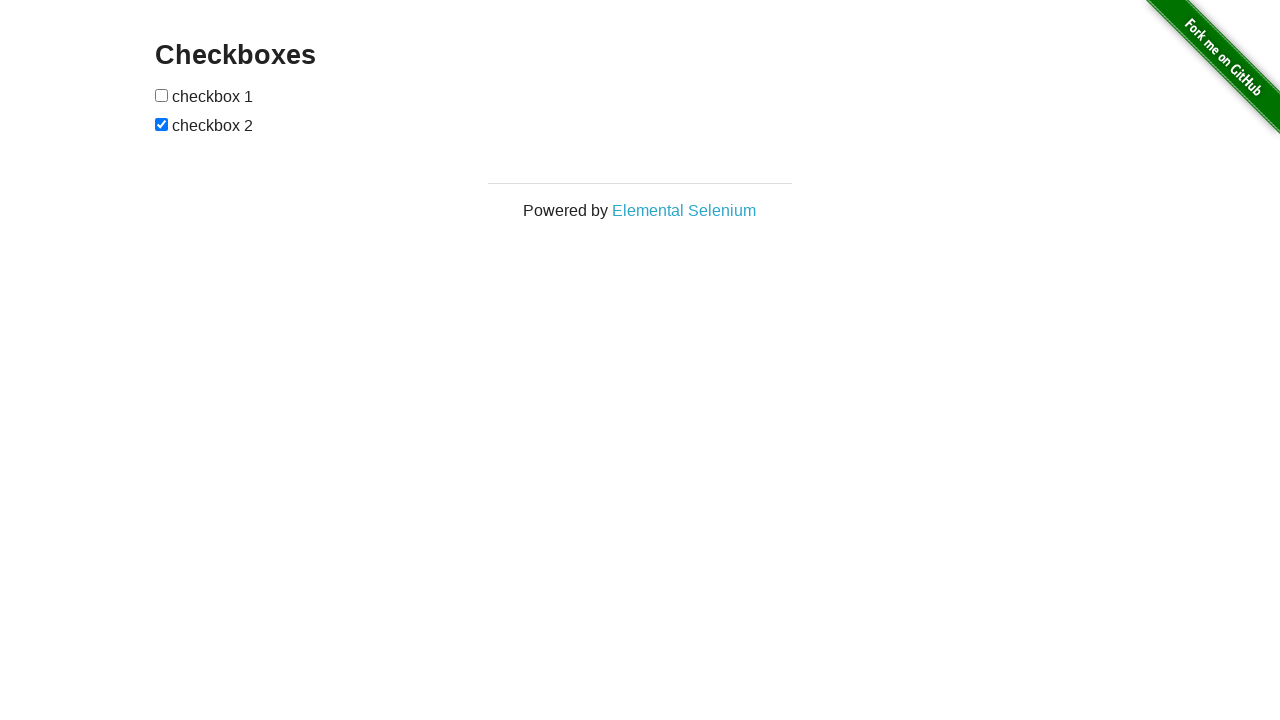

Verified first checkbox is unchecked
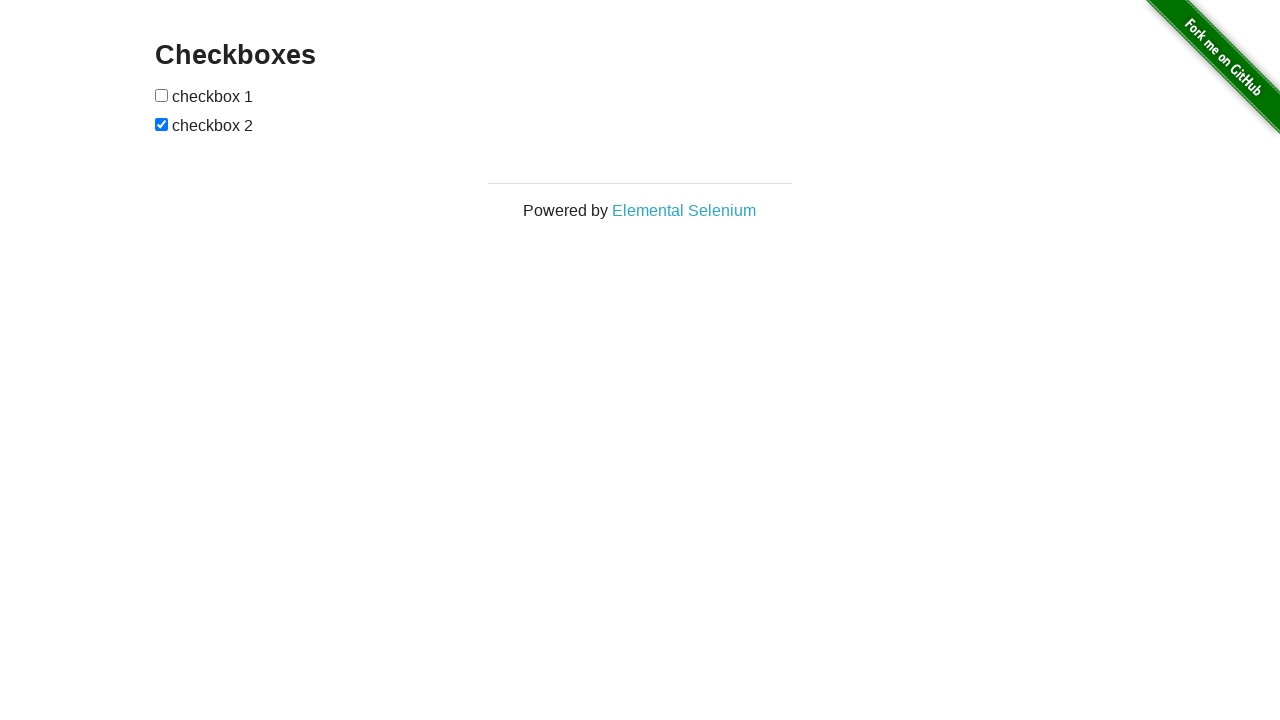

Located second checkbox element
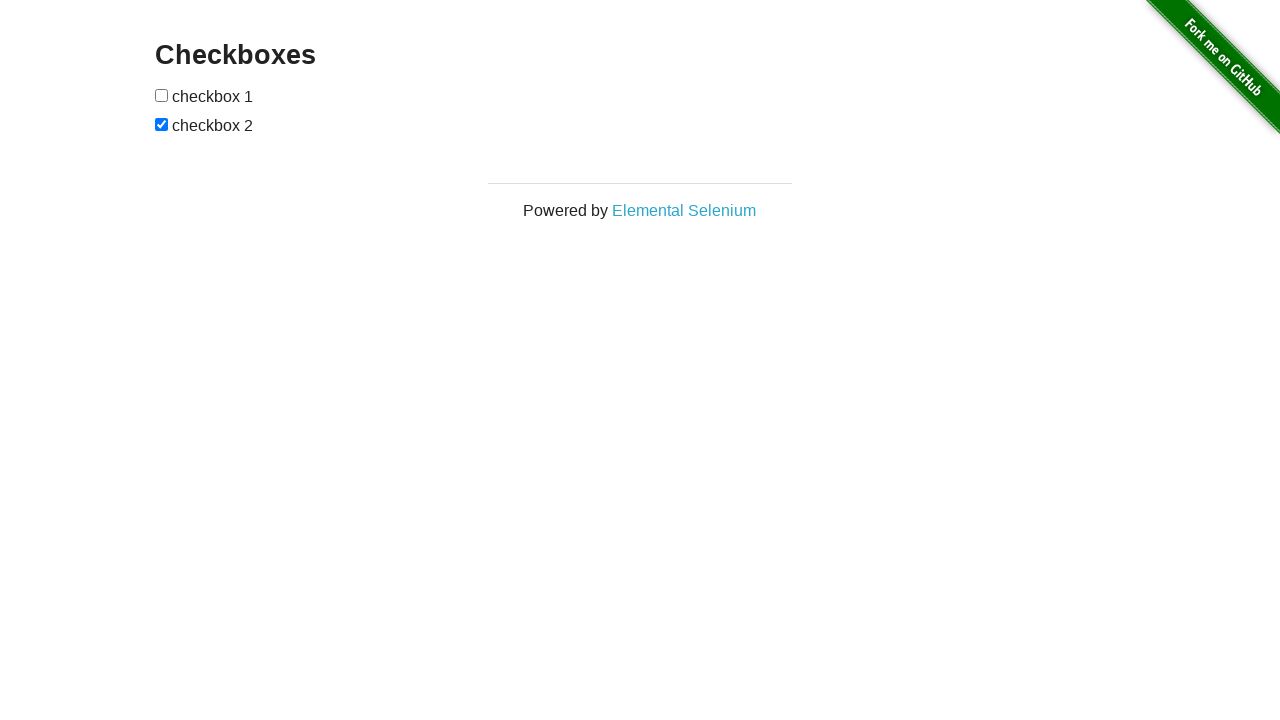

Checked if second checkbox is selected
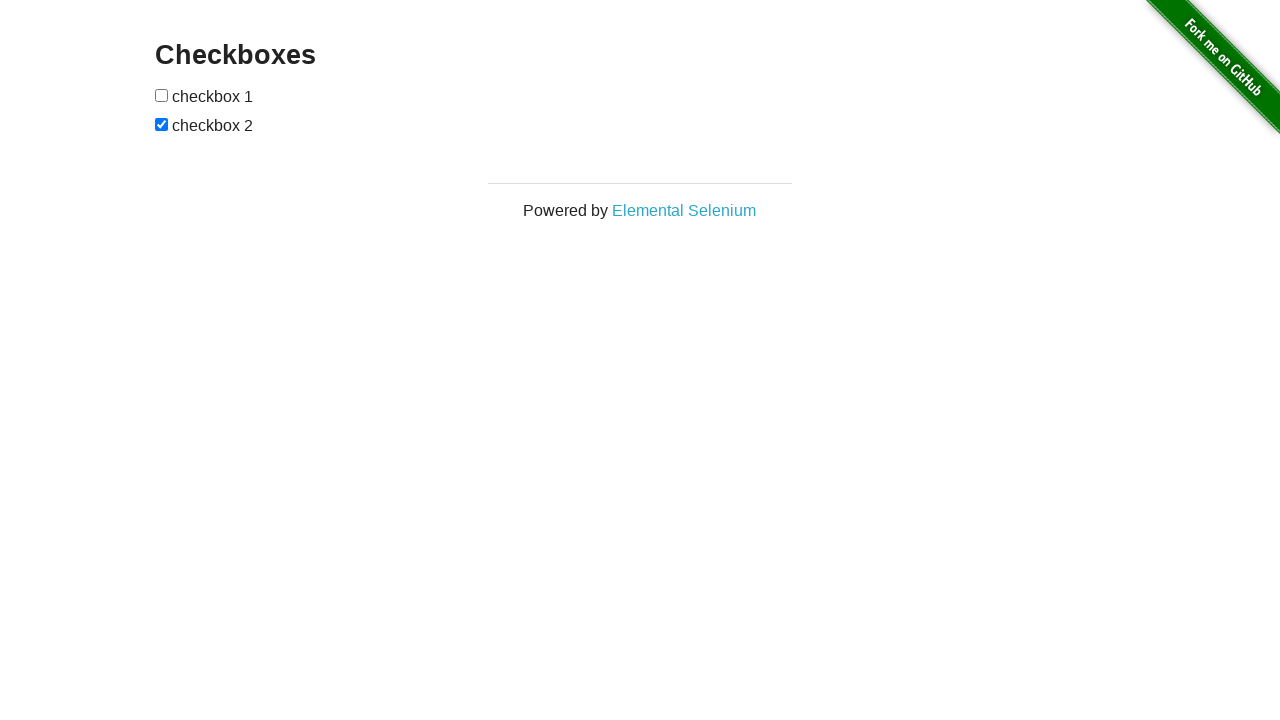

Unchecked second checkbox at (162, 124) on xpath=//*[@id="checkboxes"]/input[2]
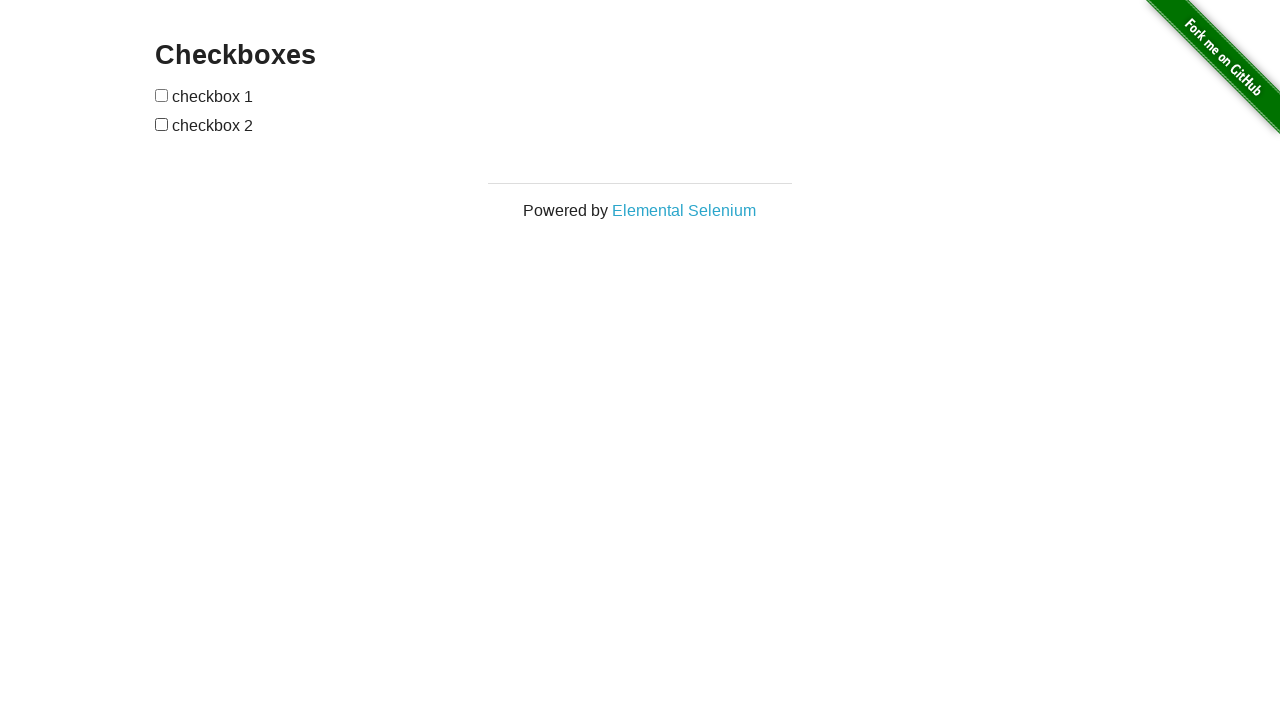

Verified second checkbox is unchecked
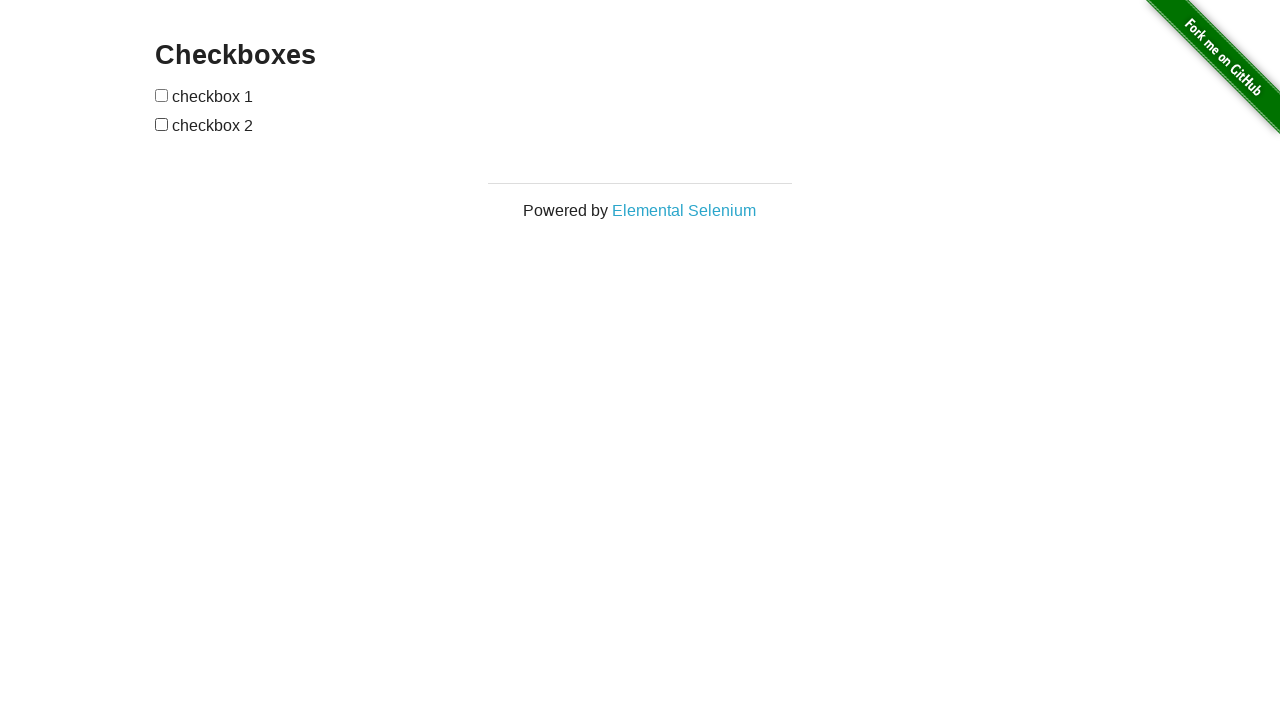

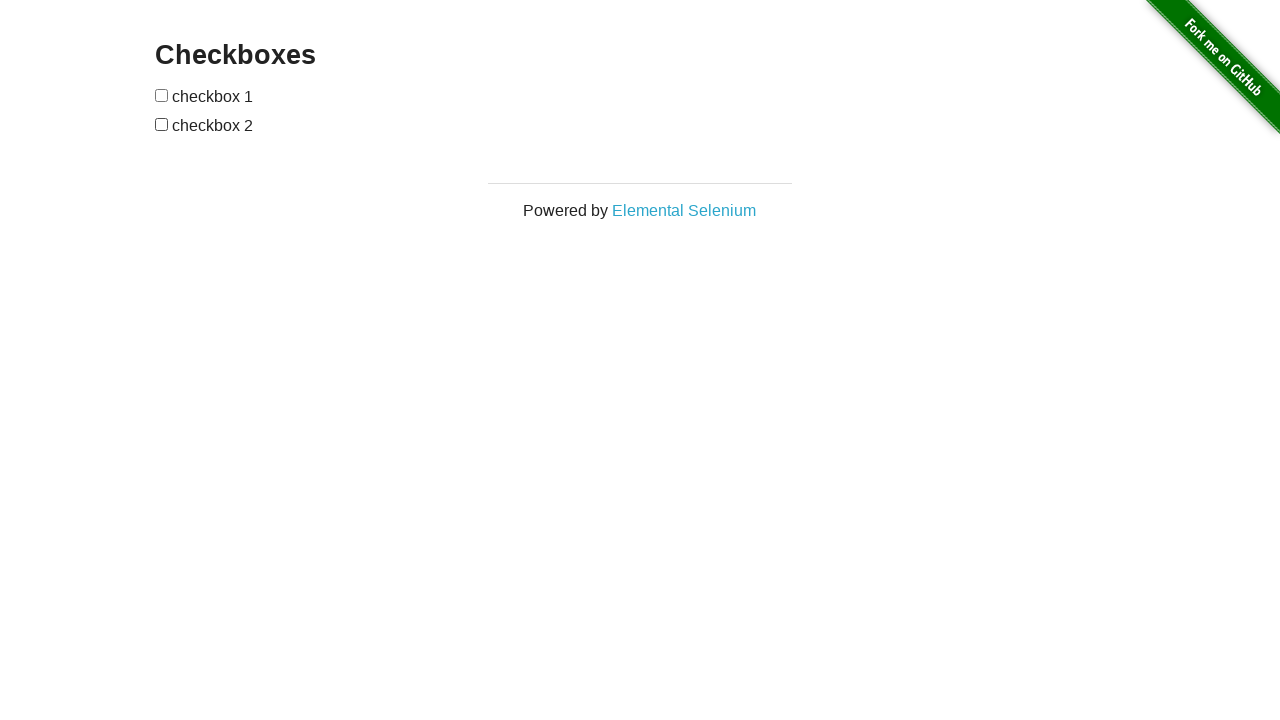